Tests JavaScript confirm alert functionality by switching to an iframe, triggering a confirm dialog, accepting it, and verifying the result text

Starting URL: https://www.w3schools.com/js/tryit.asp?filename=tryjs_confirm

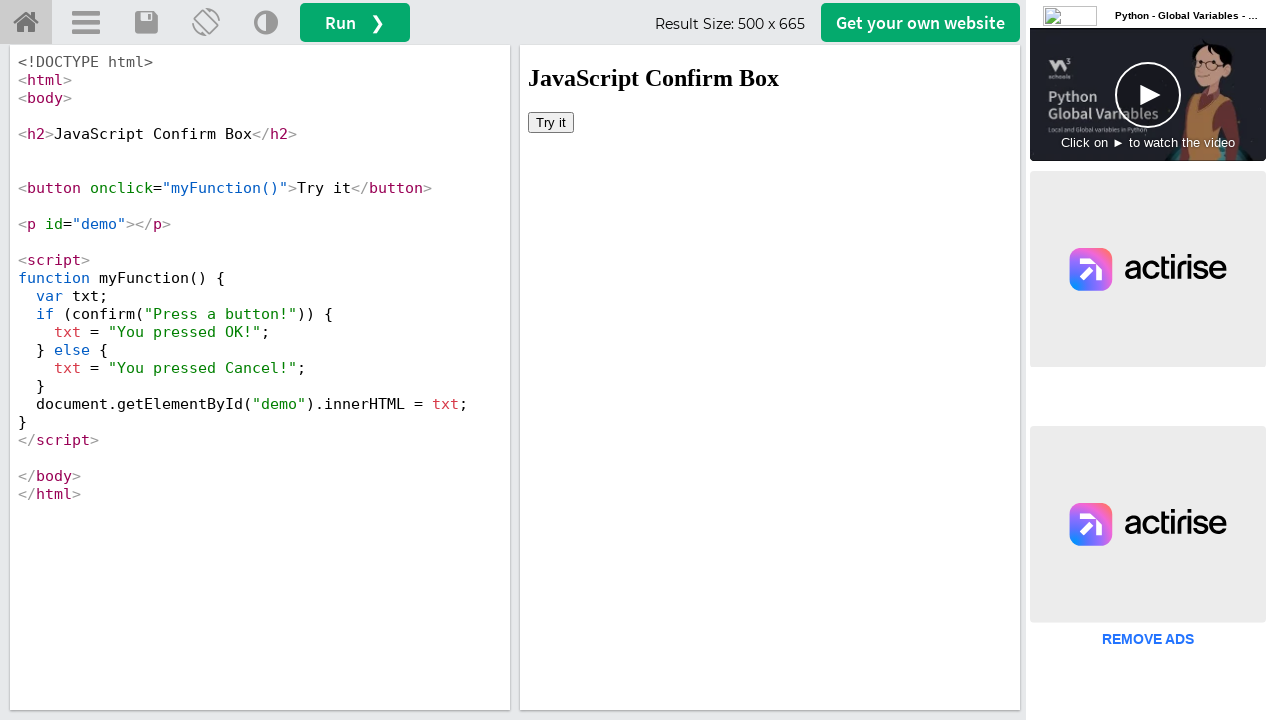

Located iframe with id 'iframeResult'
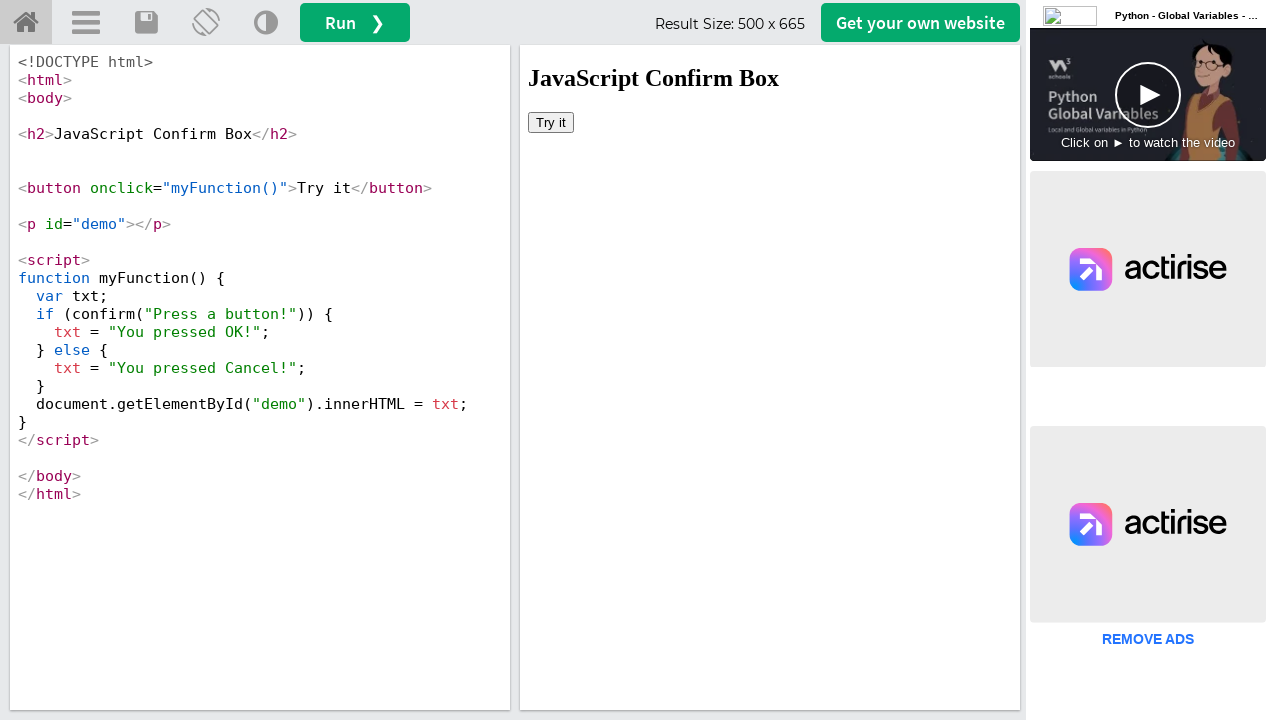

Clicked 'Try it' button to trigger confirm dialog at (551, 122) on #iframeResult >> internal:control=enter-frame >> button:has-text('Try it')
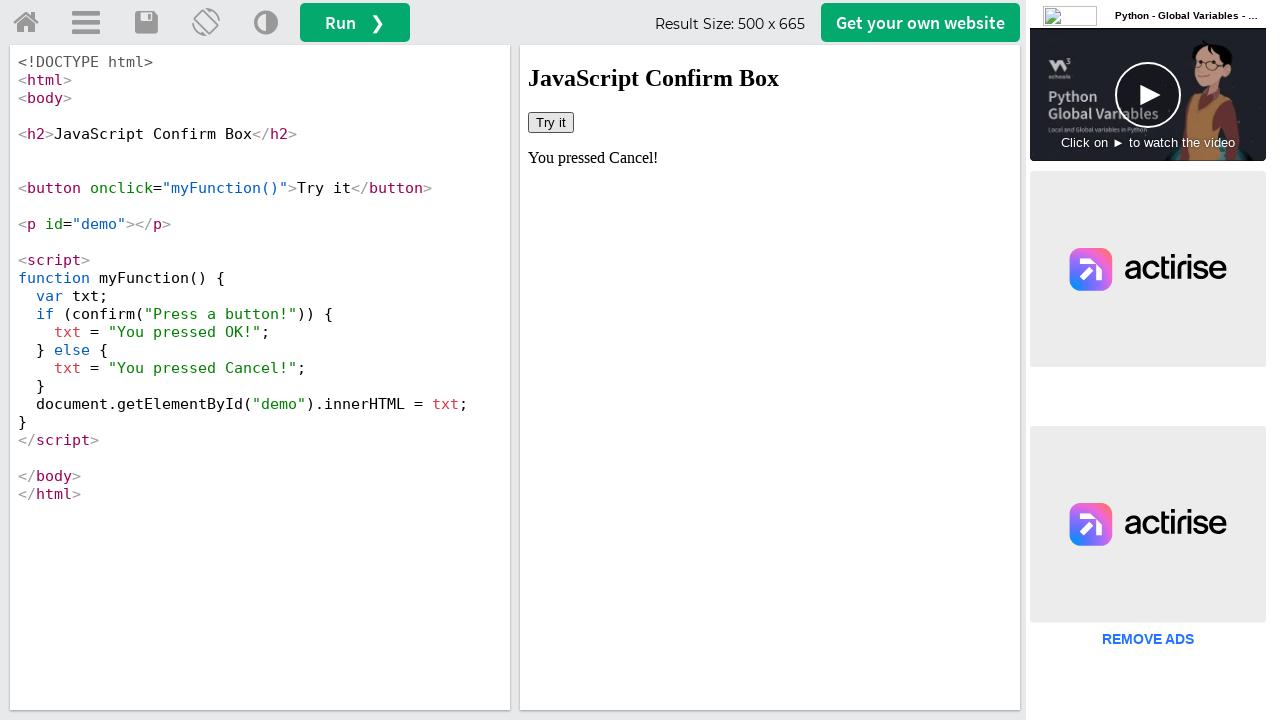

Set up dialog handler to accept confirm dialog
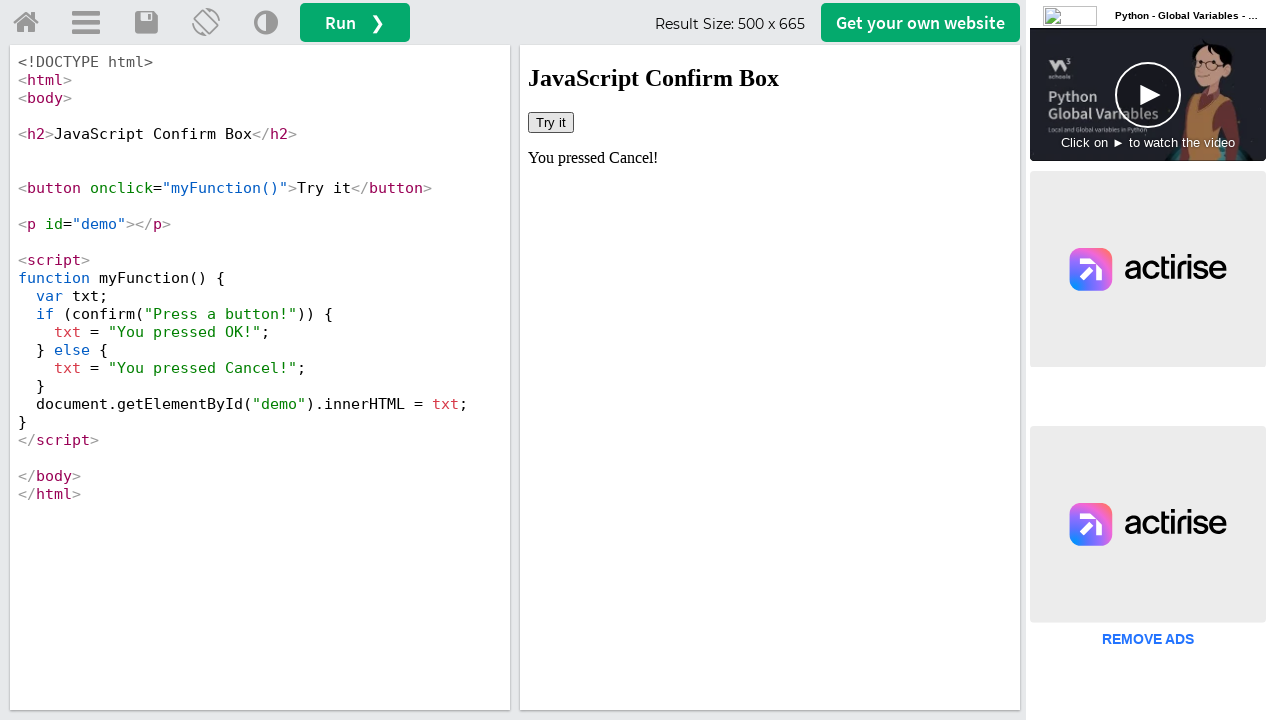

Retrieved result text from #demo element
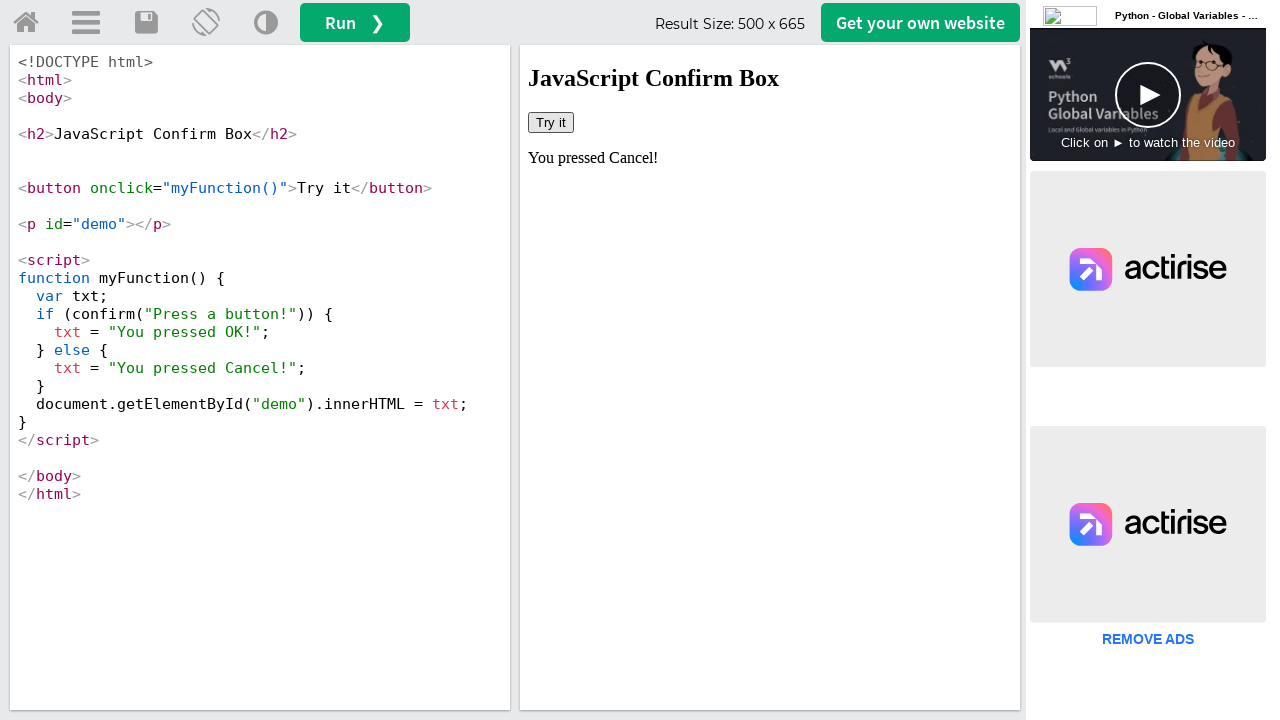

Verified cancel was pressed in confirm dialog
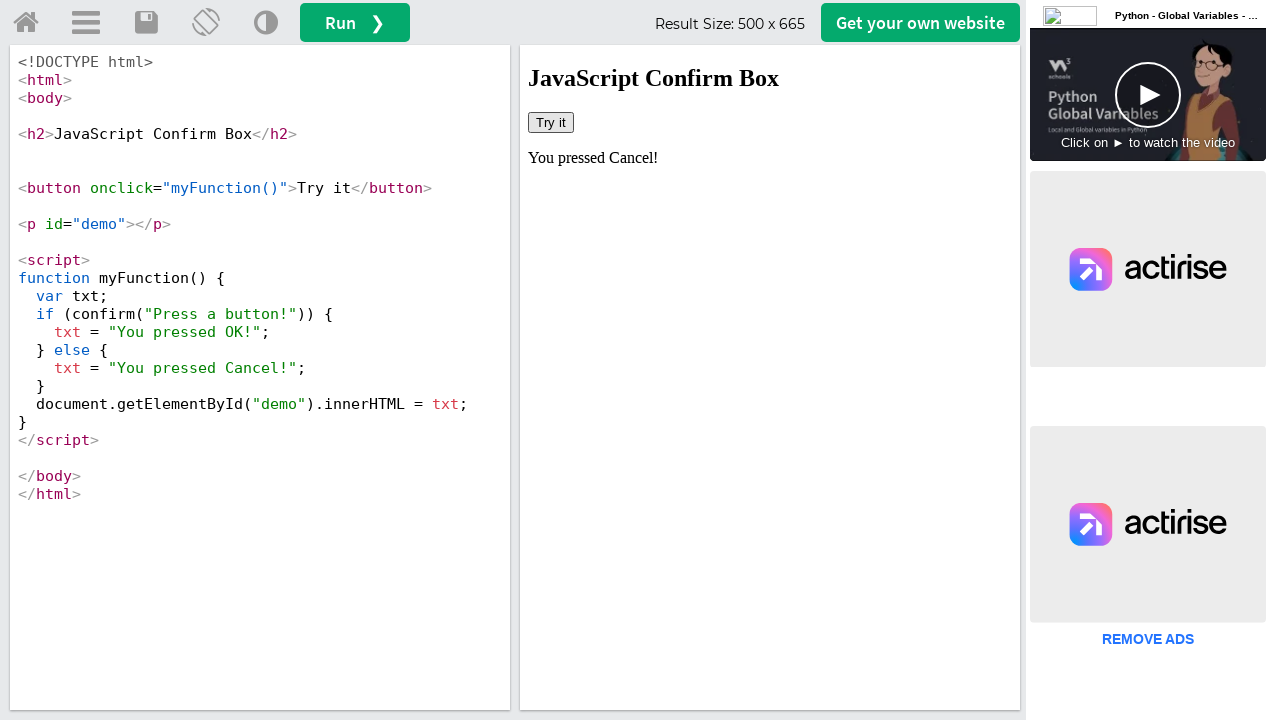

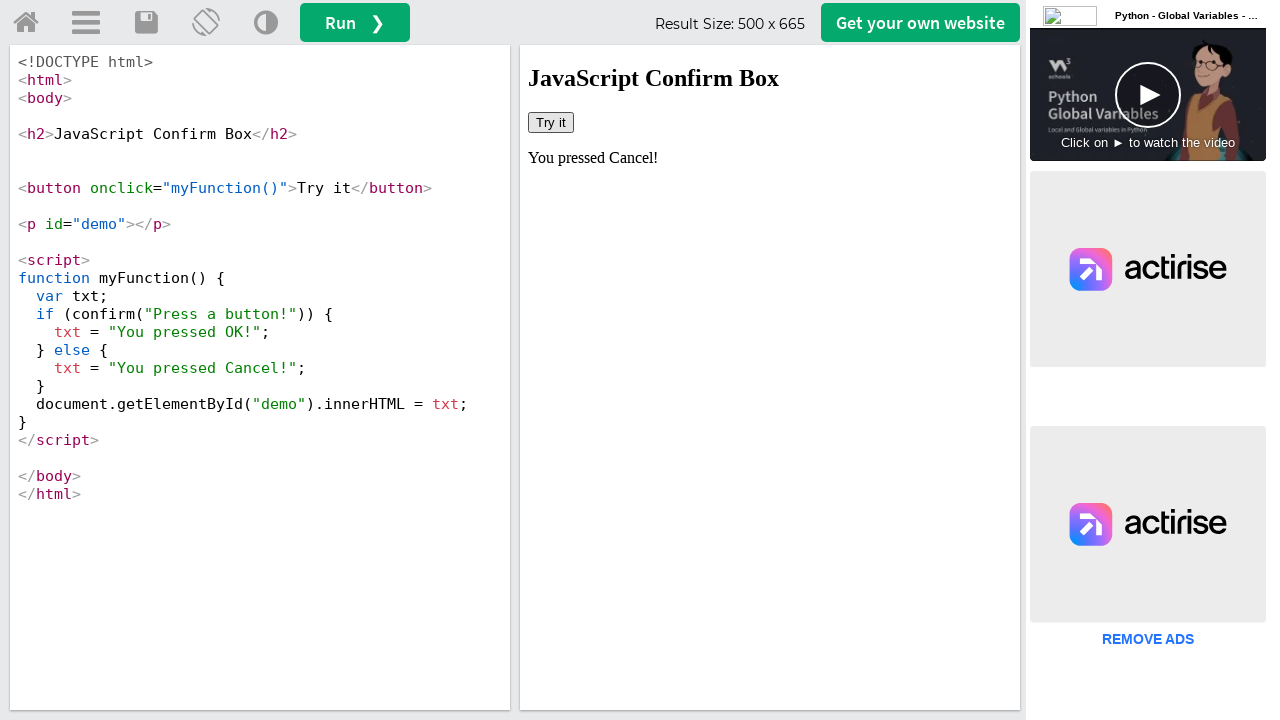